Tests dropdown menu functionality by selecting a year by index, a month by value, and a day by visible text from three separate dropdown menus.

Starting URL: https://testcenter.techproeducation.com/index.php?page=dropdown

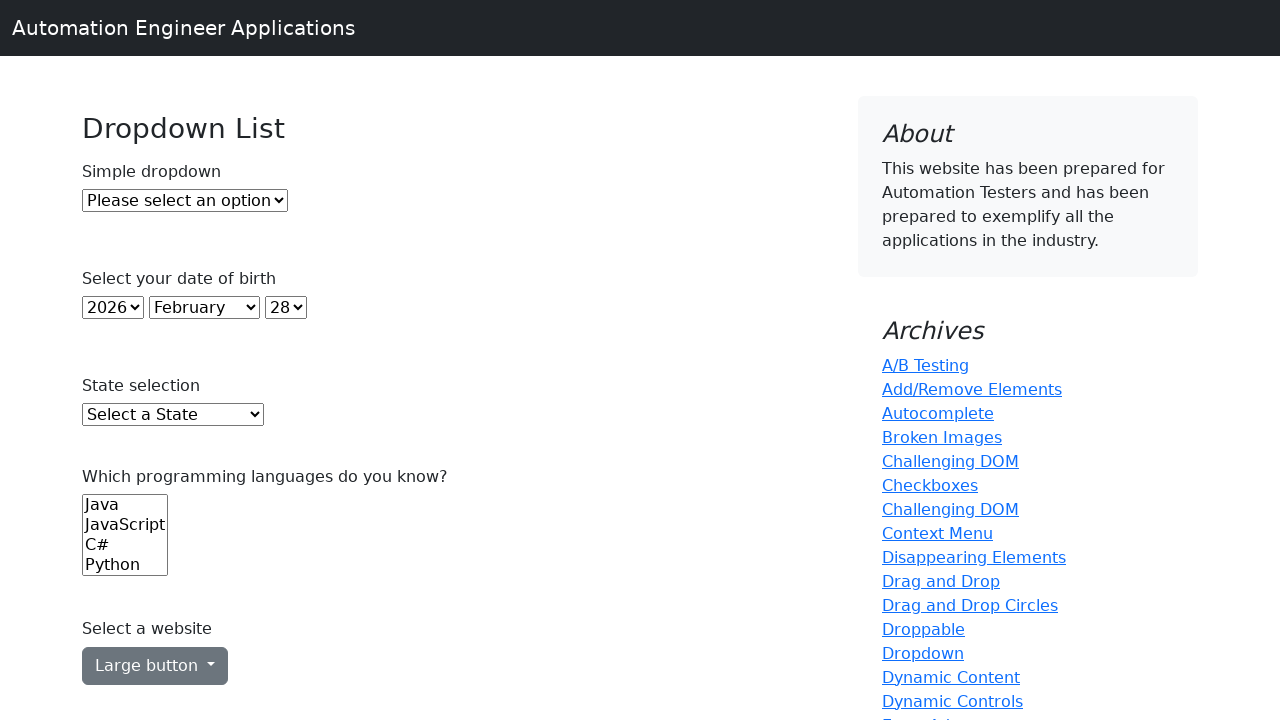

Selected year from dropdown by index 5 (6th option) on #year
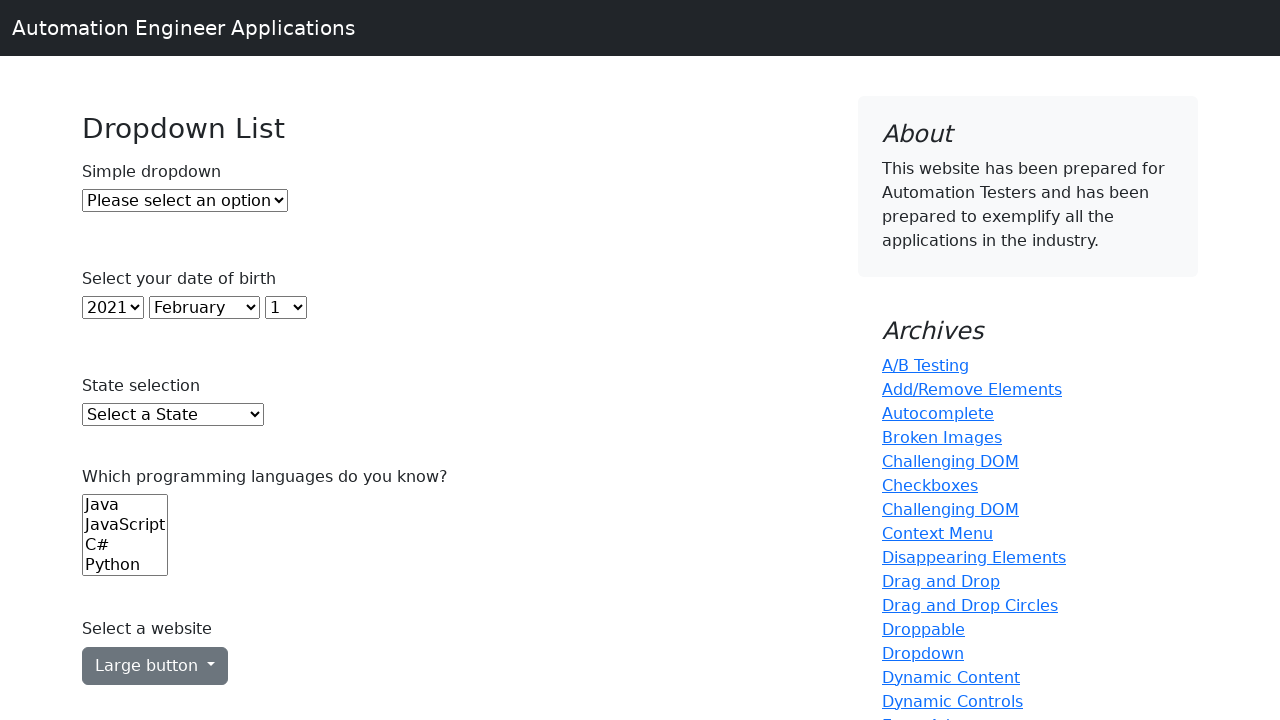

Selected month from dropdown by value '6' on #month
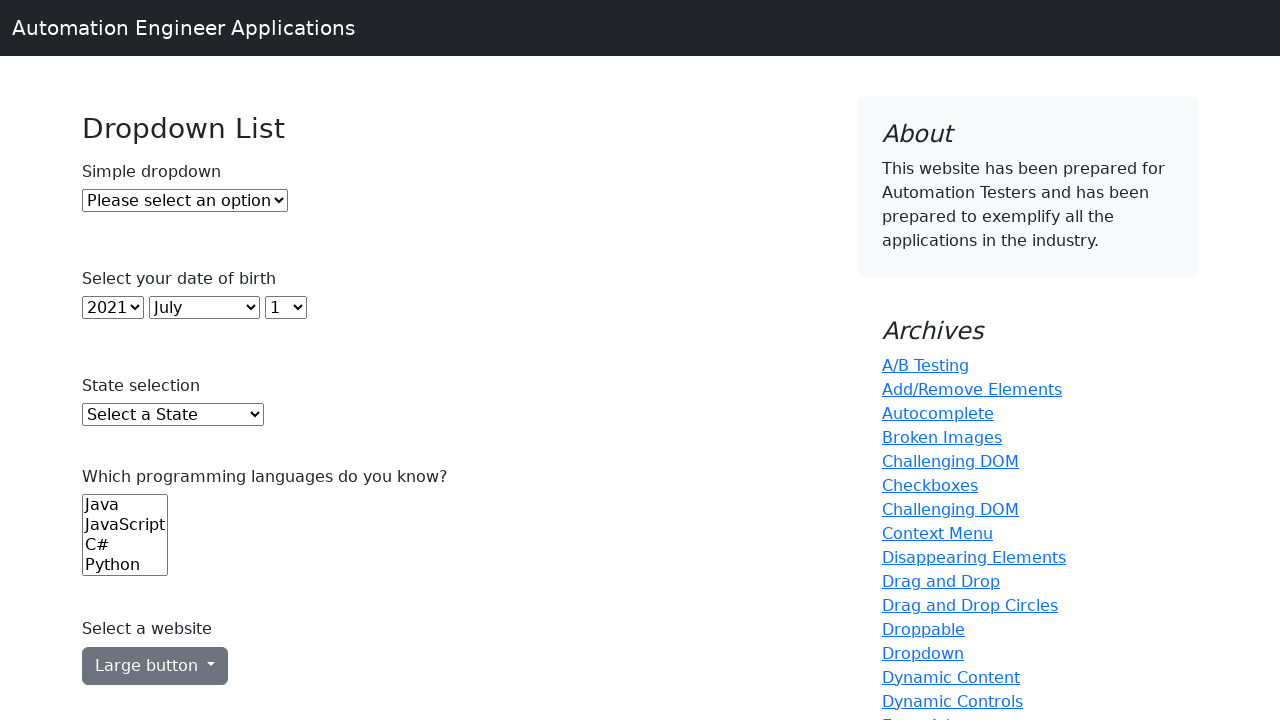

Selected day from dropdown by visible text '7' on #day
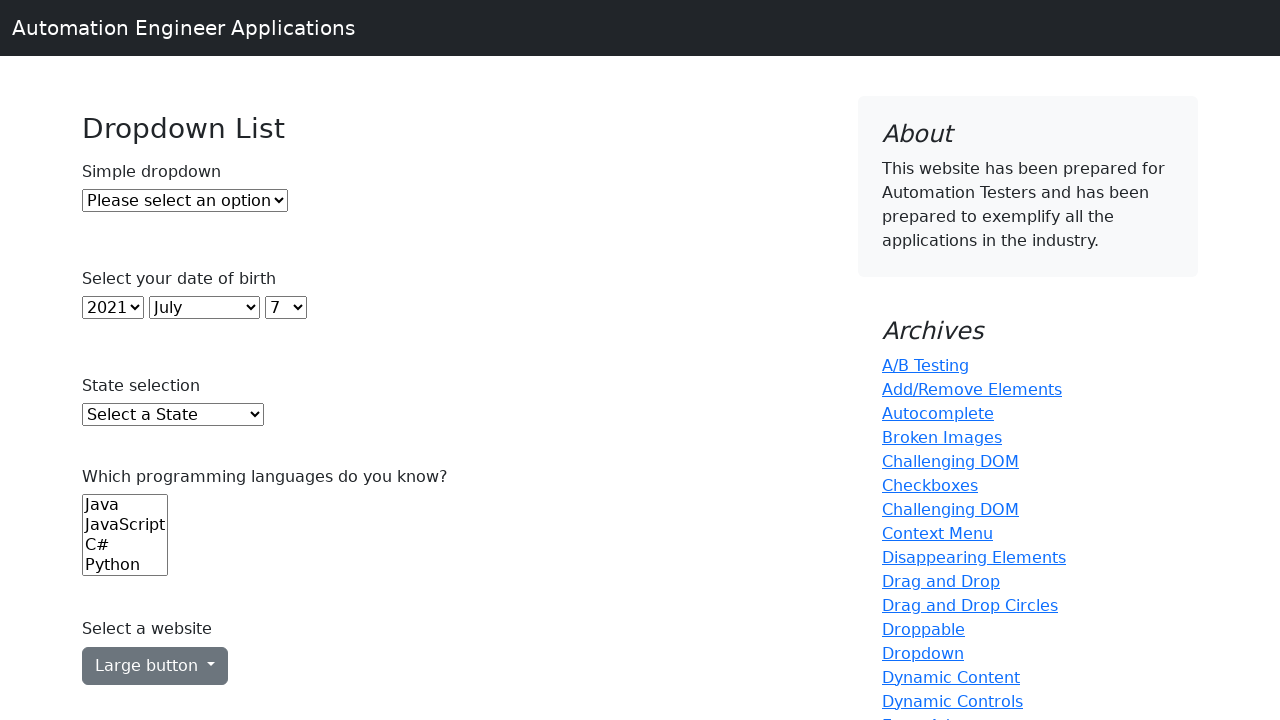

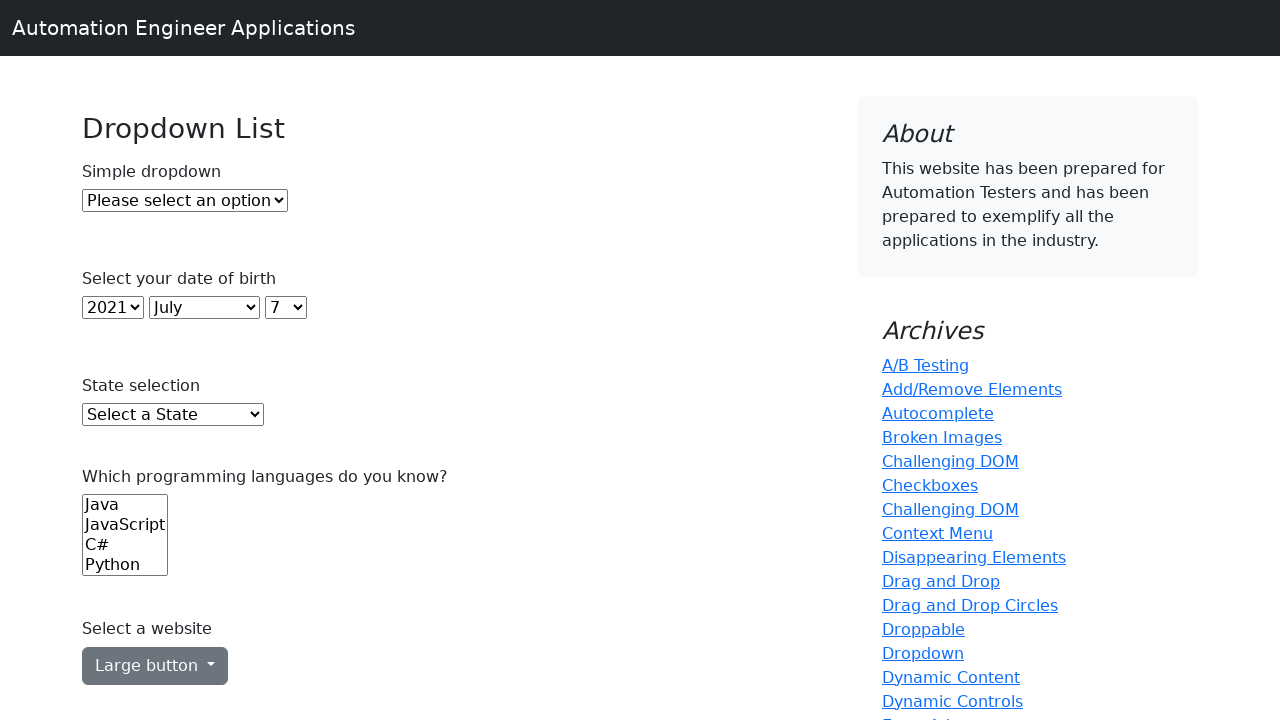